Tests the search functionality on the Books PWA Kit app by entering a search term into the search input field.

Starting URL: https://books-pwakit.appspot.com/

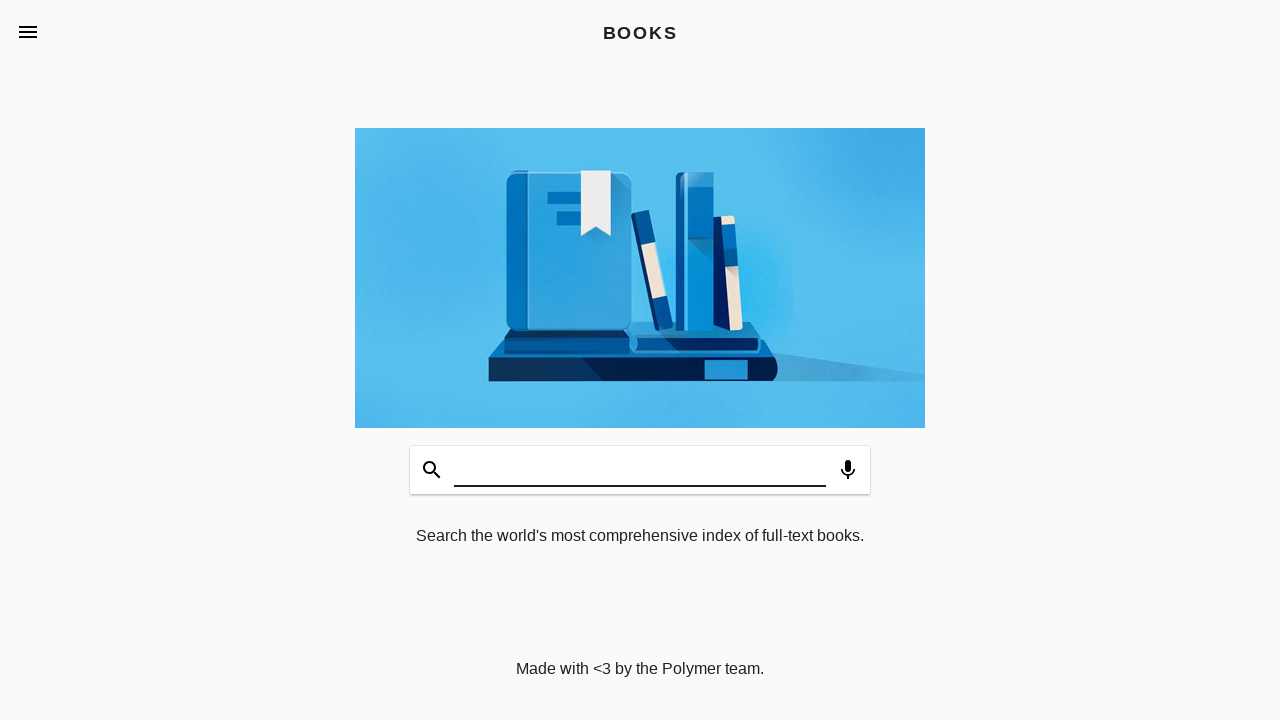

Filled search input field with 'programming books' on input#input
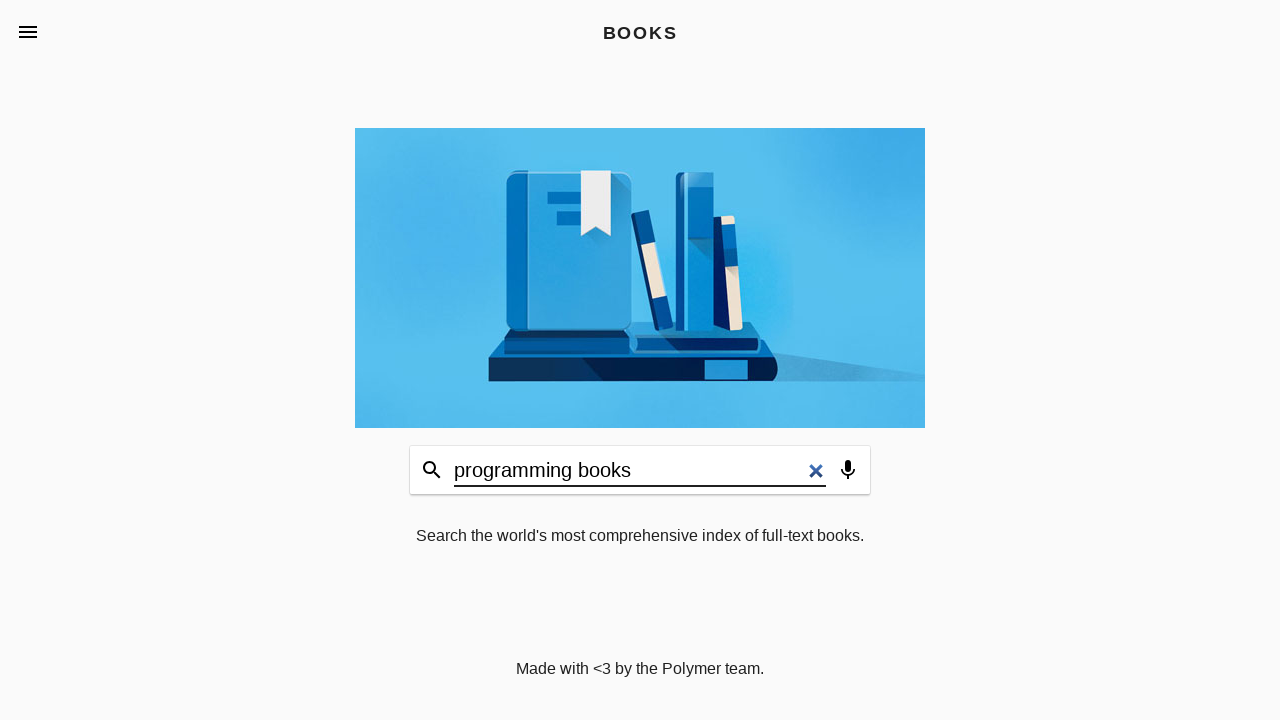

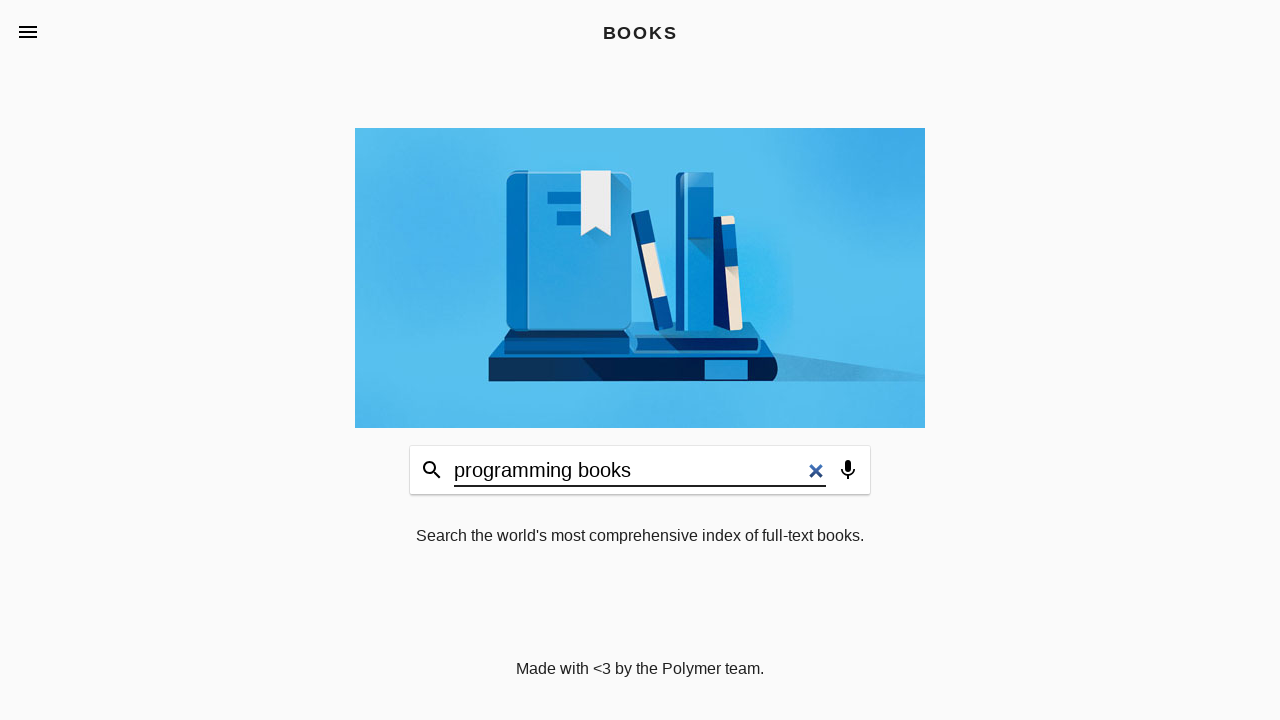